Tests a registration form by filling in first name, last name, and email fields, then submitting the form.

Starting URL: http://suninjuly.github.io/registration1.html

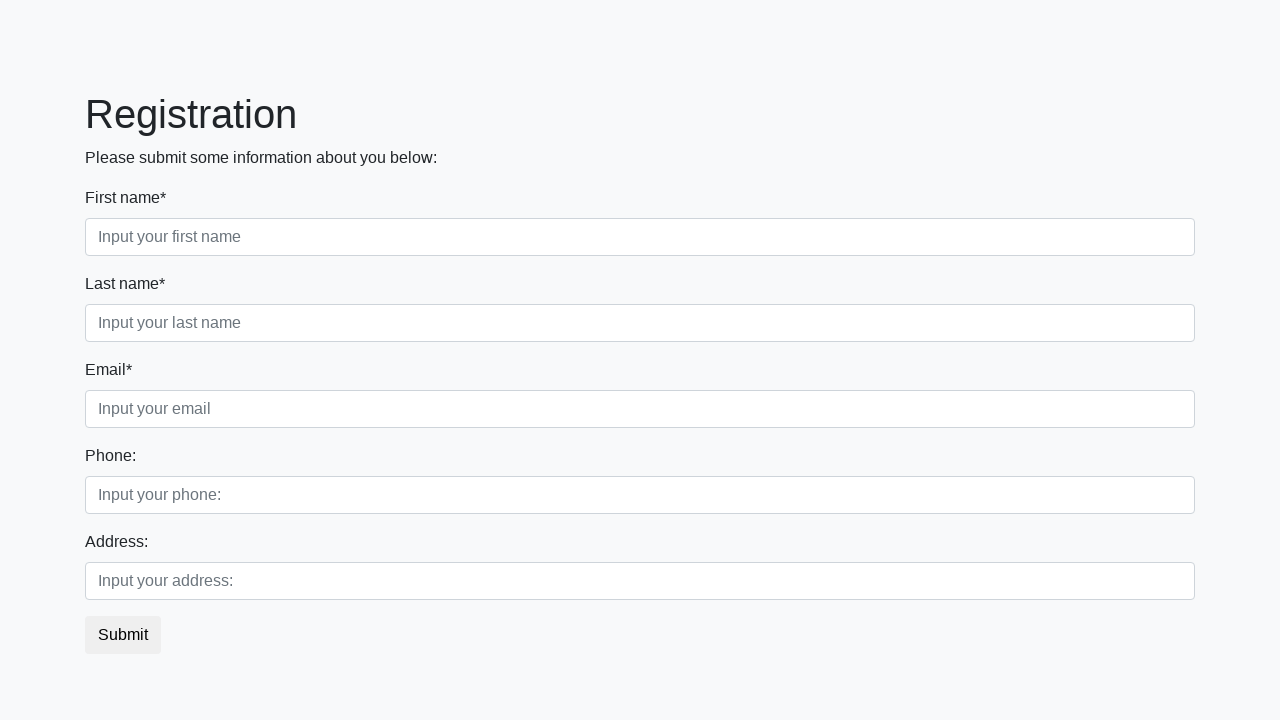

Verified page title is 'Registration'
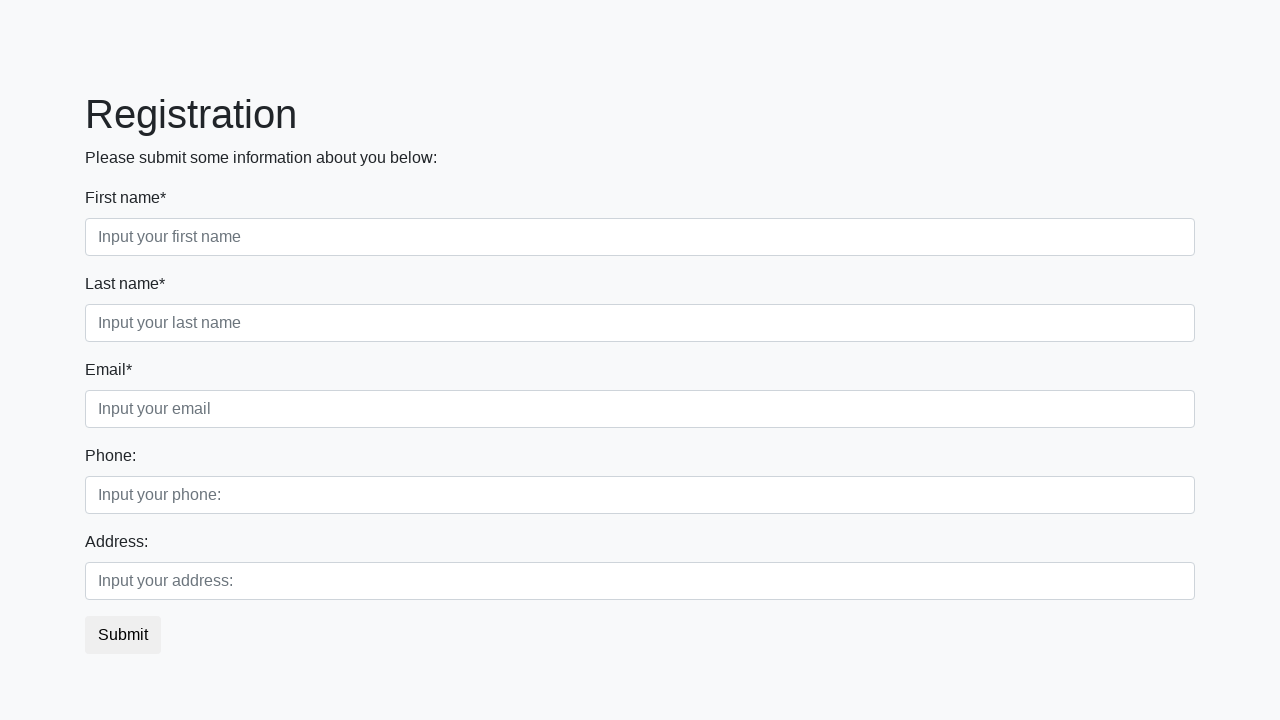

Filled first name field with 'Marcus' on .first_block .form-control.first
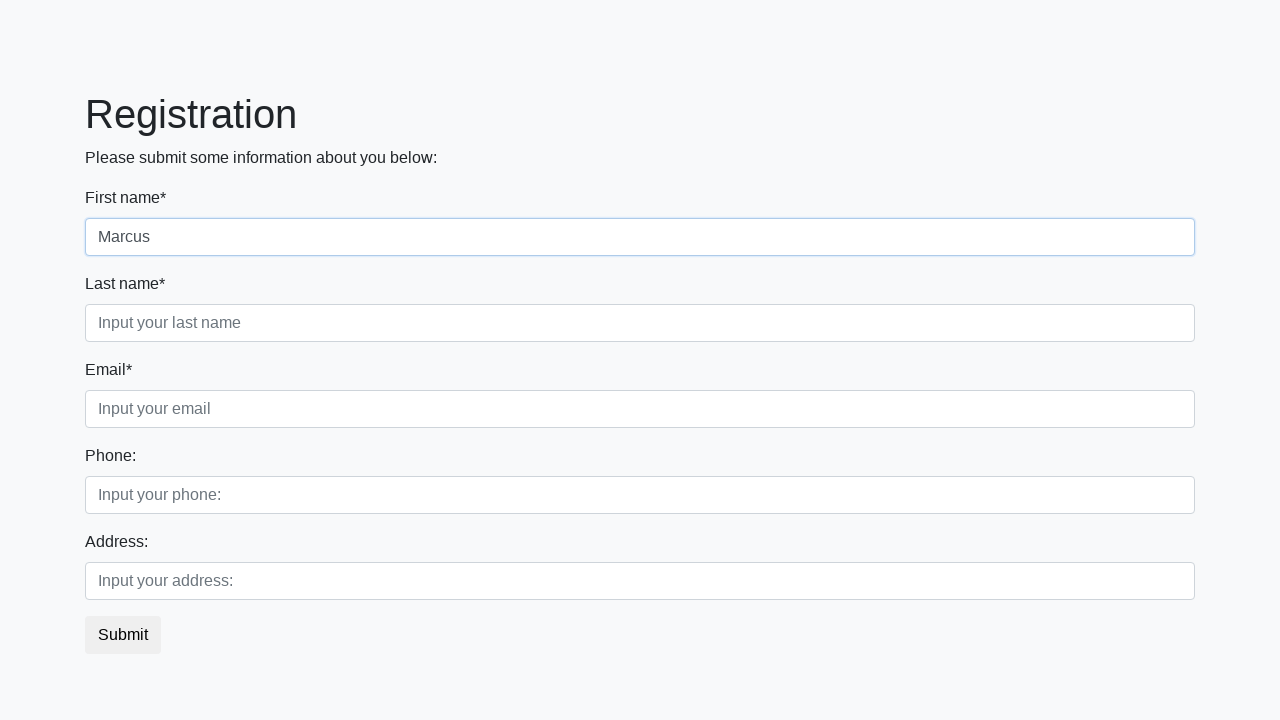

Filled last name field with 'Thompson' on .first_block .form-control.second
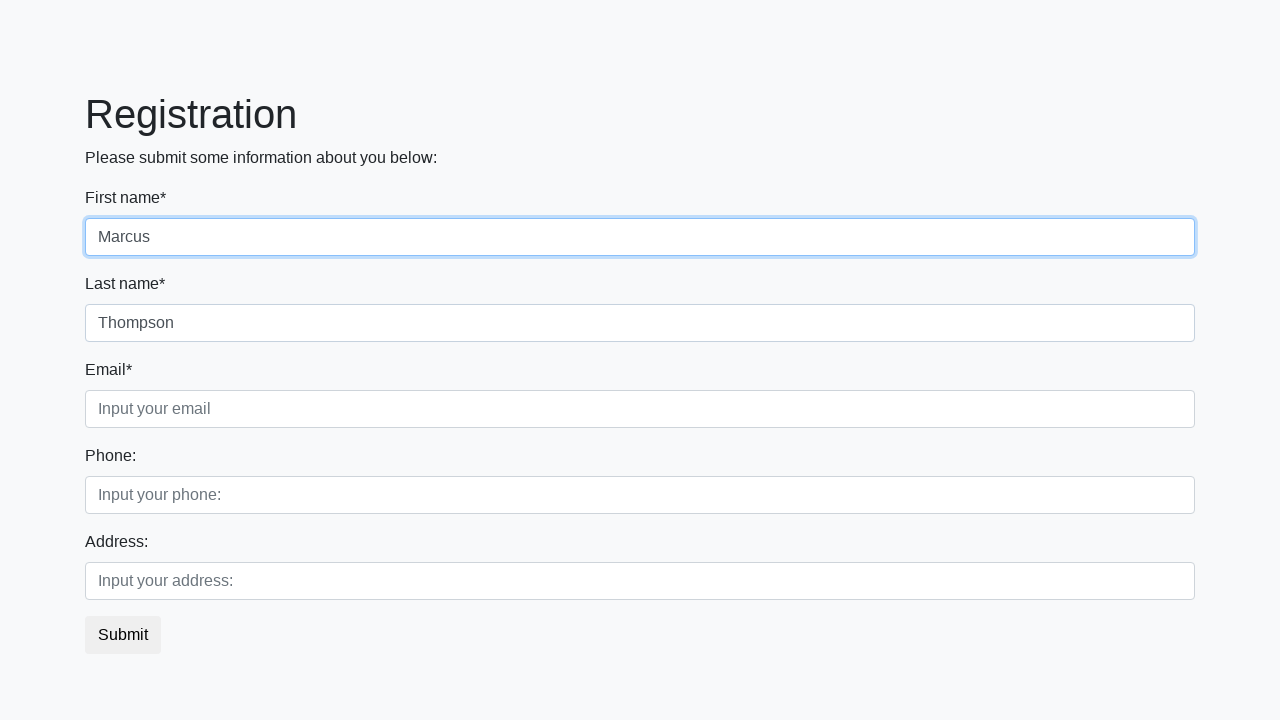

Filled email field with 'marcus.thompson@example.com' on .first_block .form-control.third
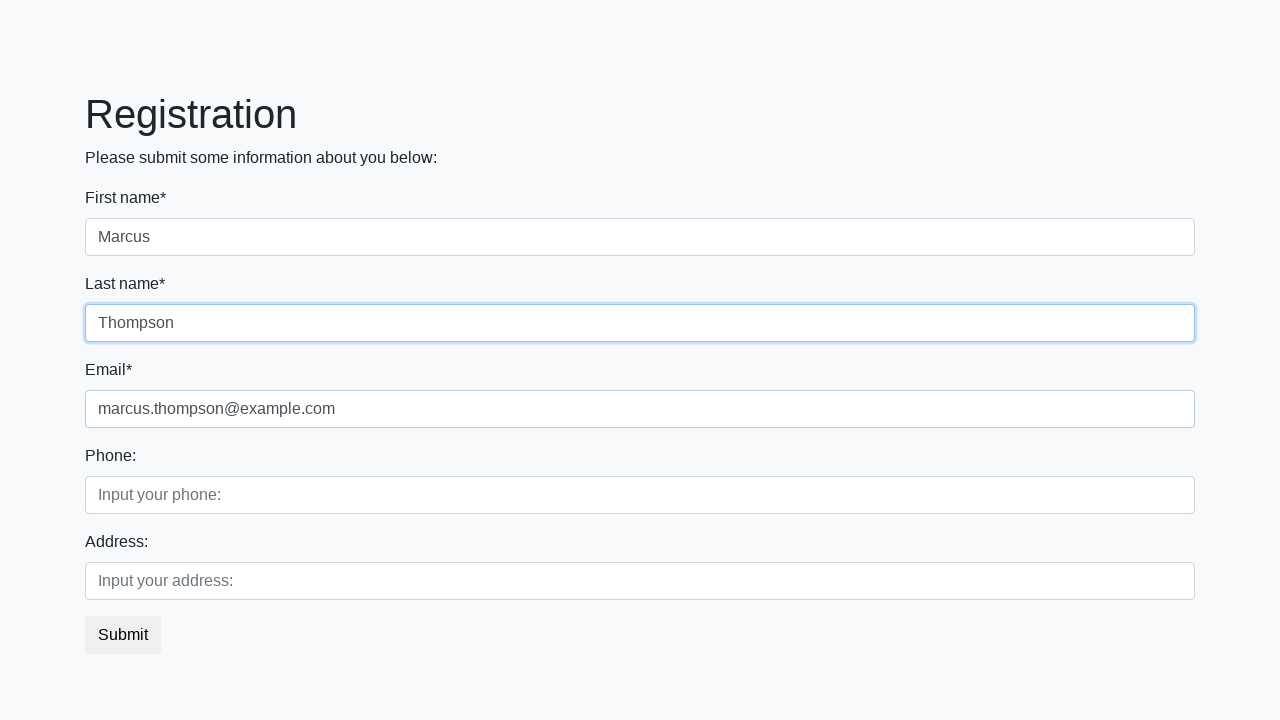

Clicked submit button to complete registration at (123, 635) on .btn
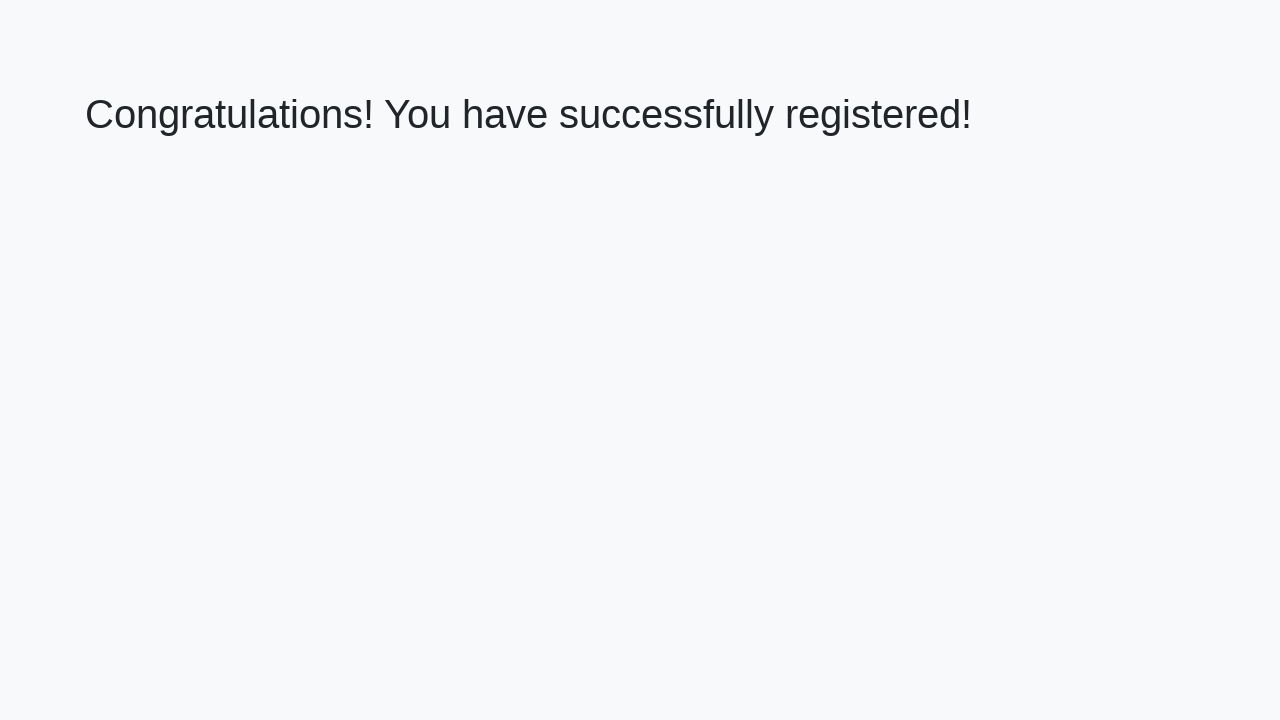

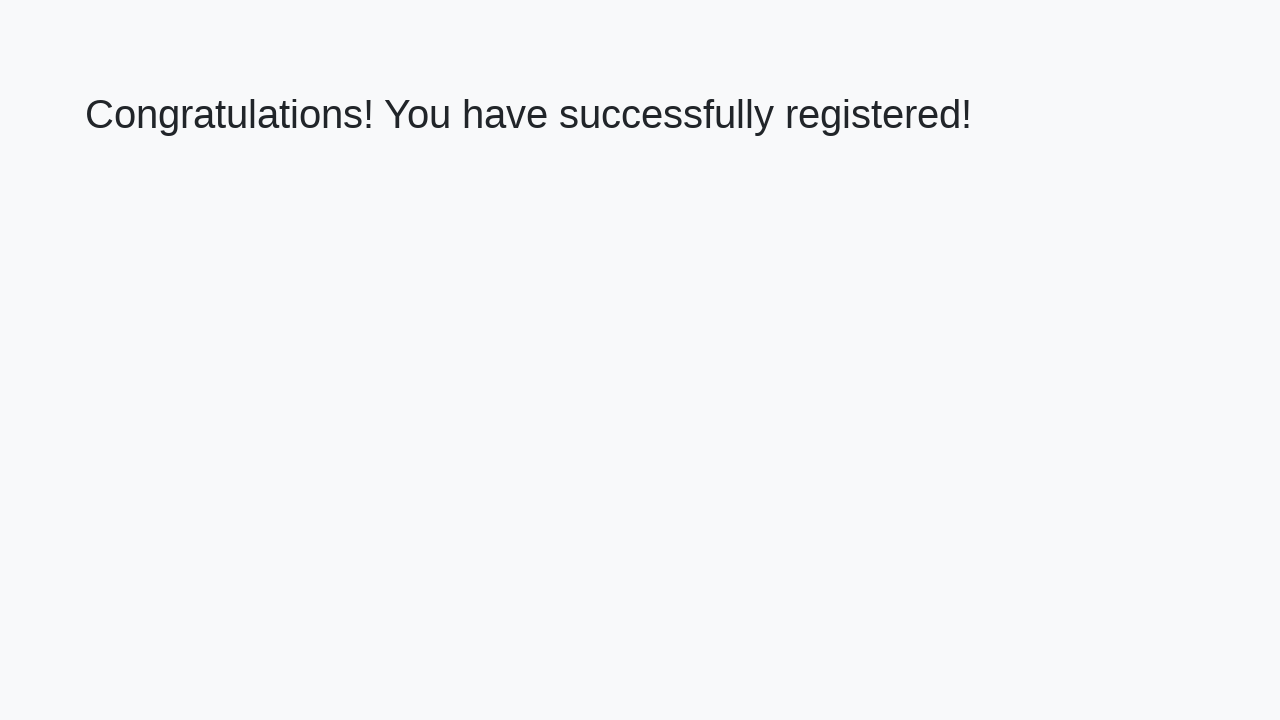